Tests multi-window handling by clicking a "Top Deals" link that opens a new window, switching to that window, and clicking on a sorting element

Starting URL: https://www.rahulshettyacademy.com/seleniumPractise/#/

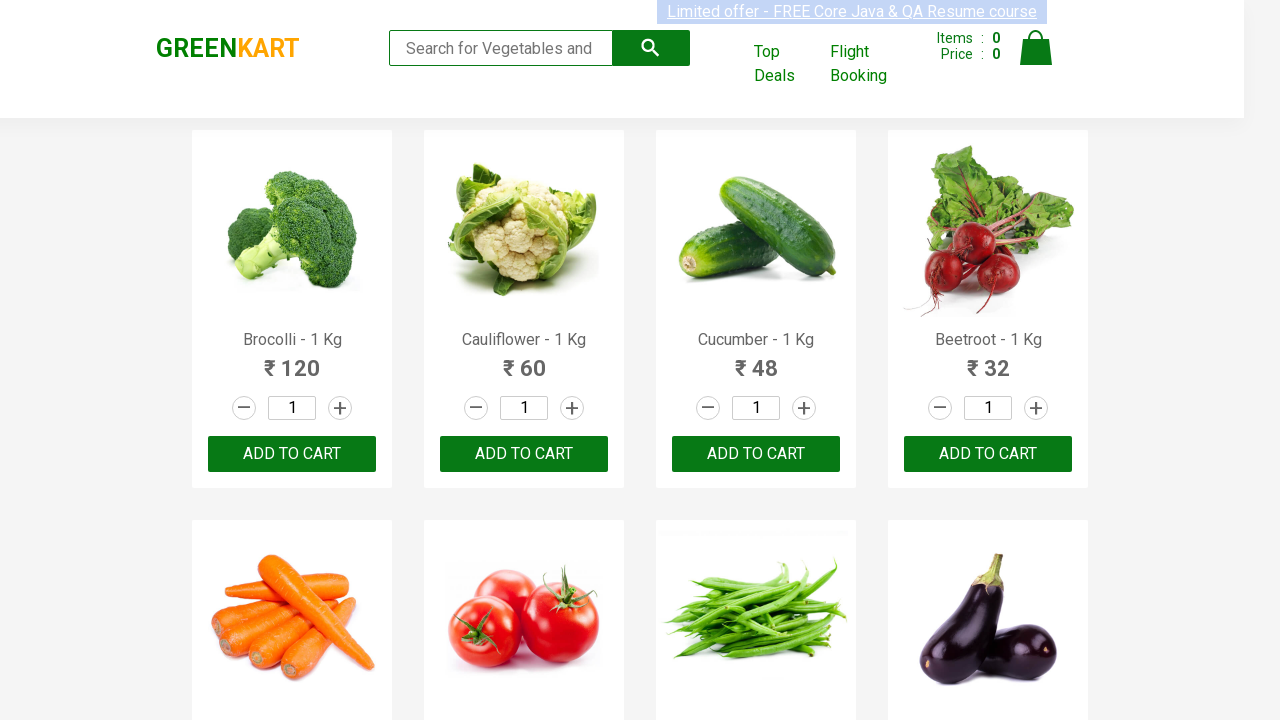

Waited for page to load (networkidle)
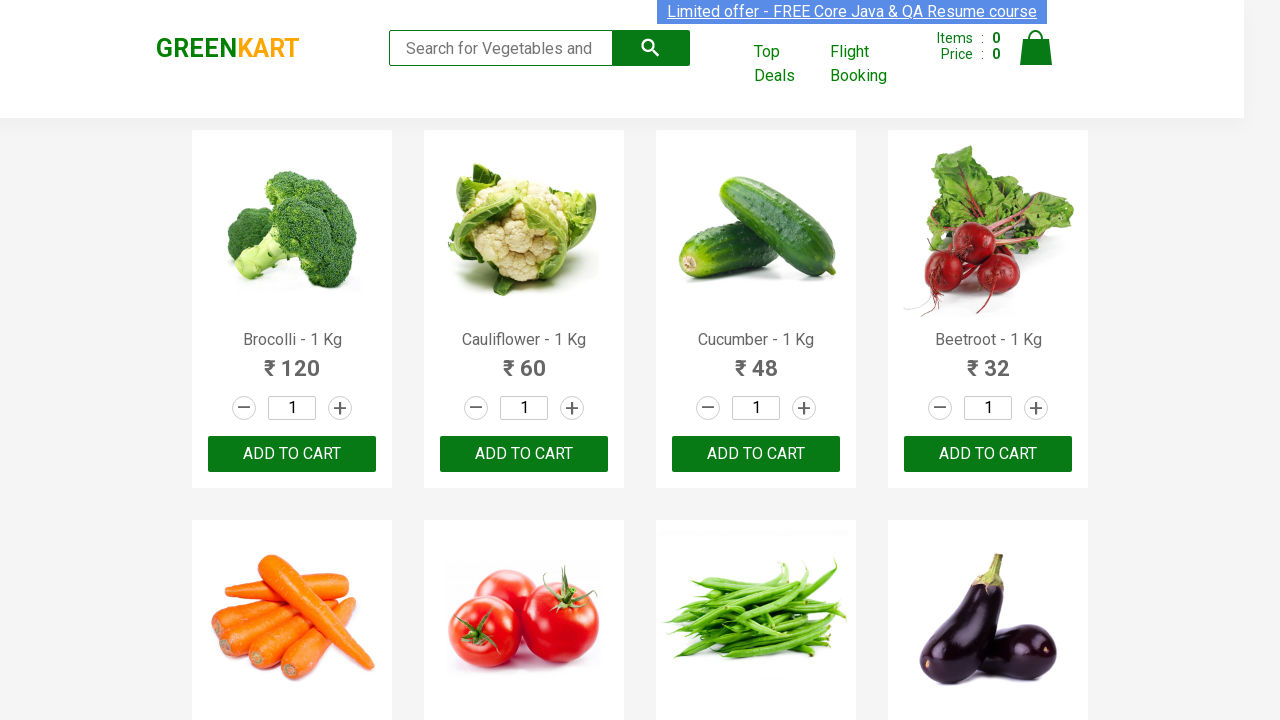

Clicked 'Top Deals' link to open new window at (787, 64) on xpath=//a[contains(text(),'Top Deals')]
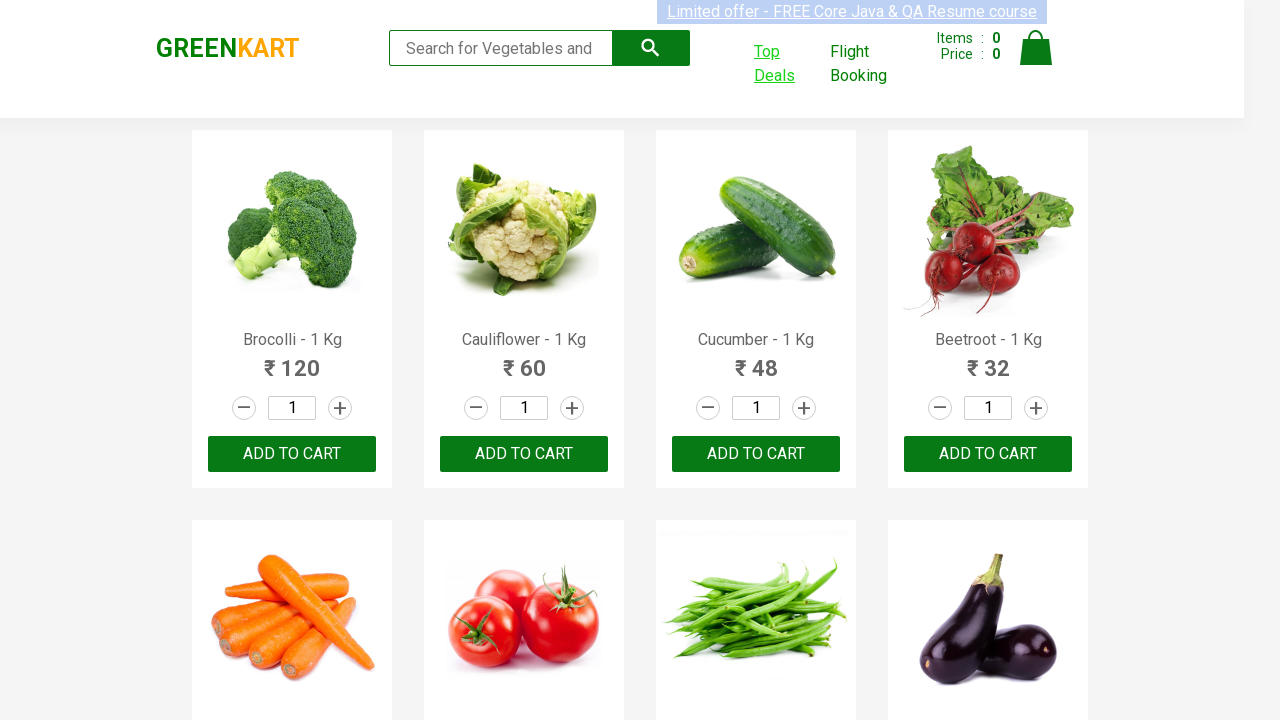

Captured new child window from 'Top Deals' link
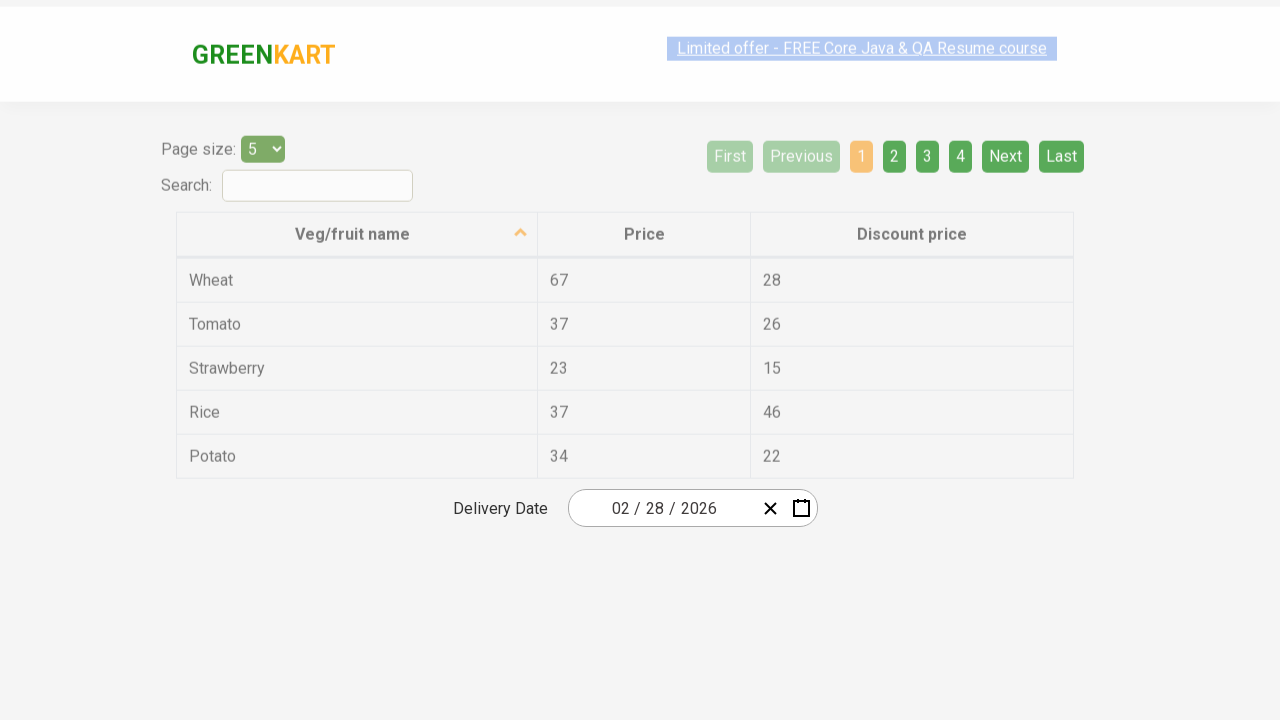

Waited for child page to load (domcontentloaded)
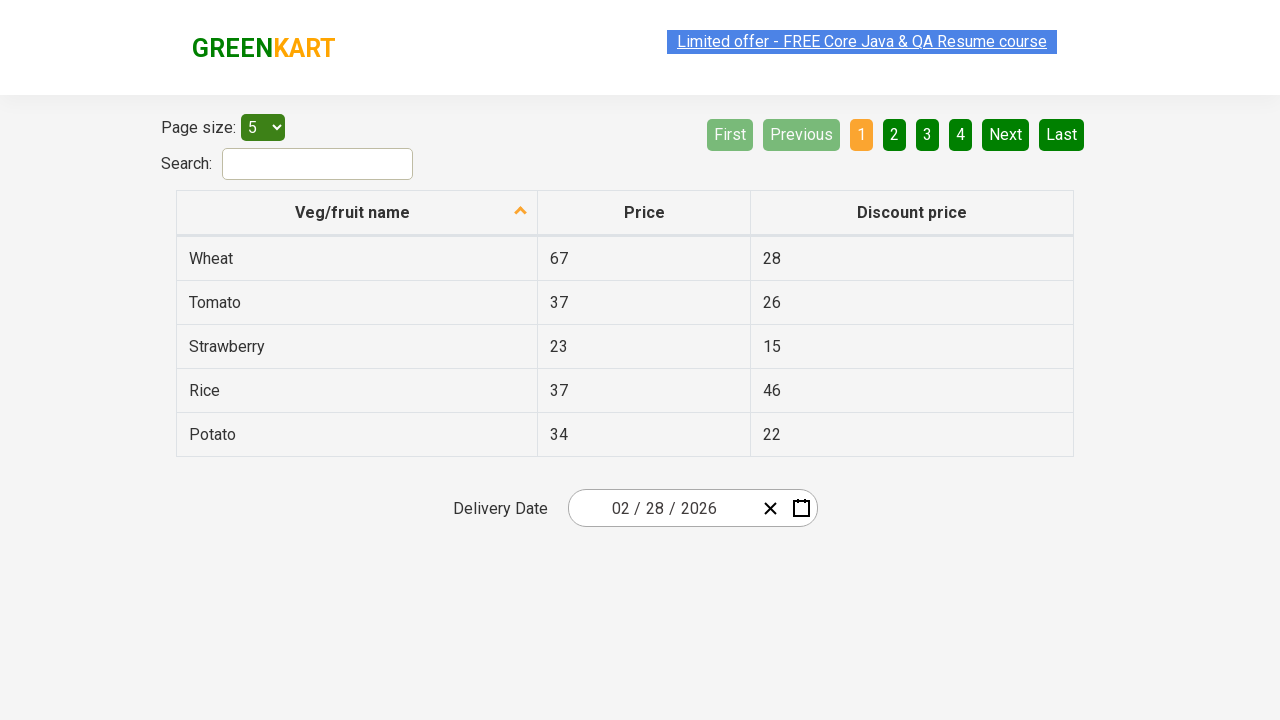

Clicked sorting/pagination element '2' on child page at (894, 134) on xpath=//span[contains(text(),'2')]
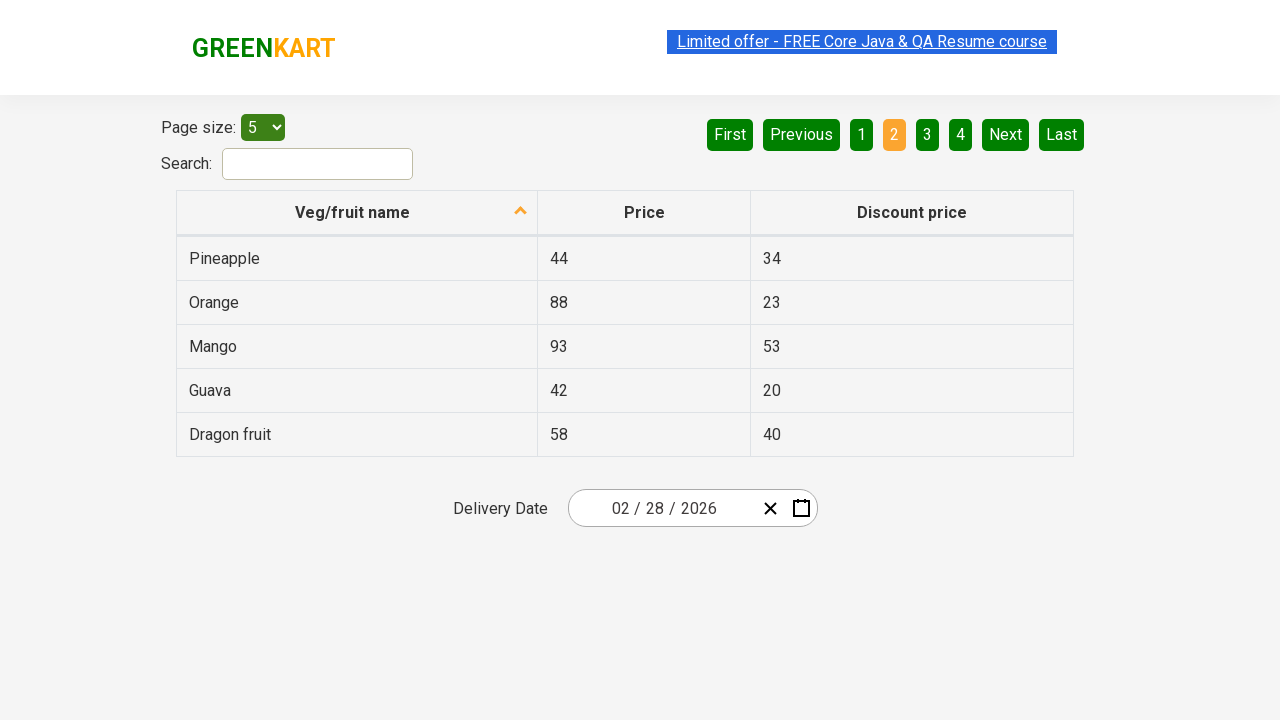

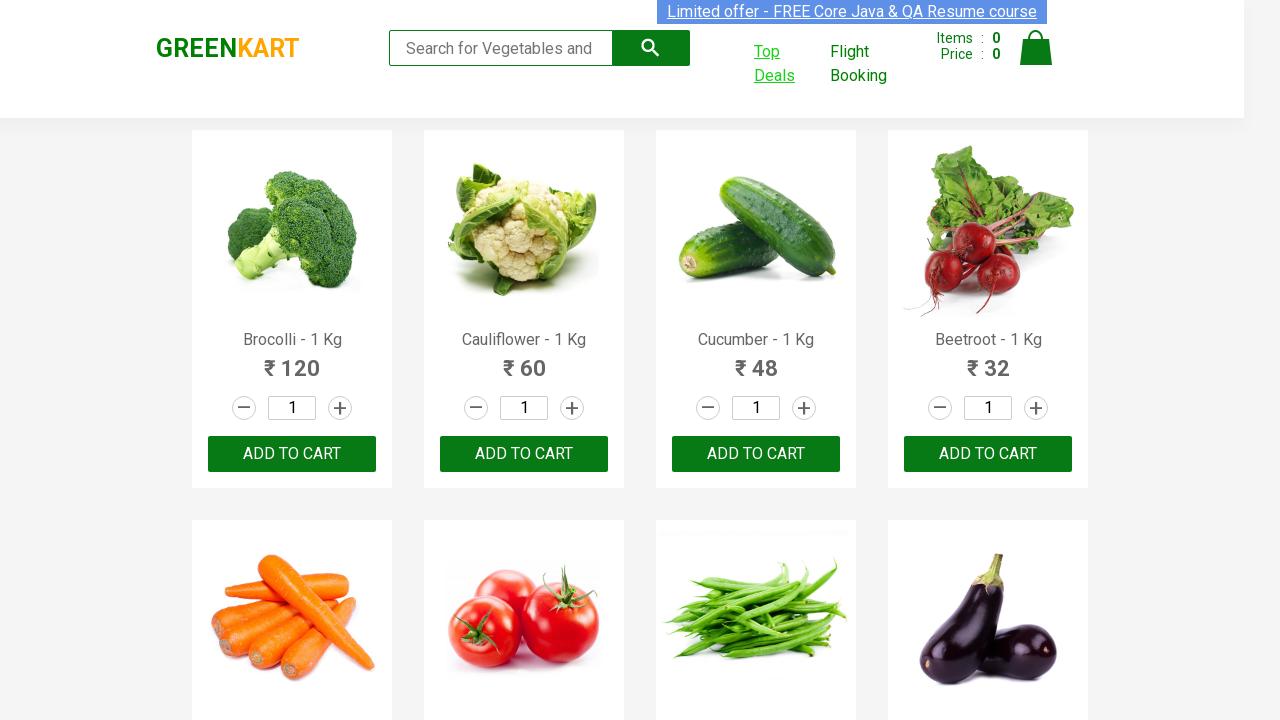